Tests a text box form by filling in full name, email, current address, and permanent address fields, then submits the form and verifies the current address is displayed in the results.

Starting URL: https://demoqa.com/text-box

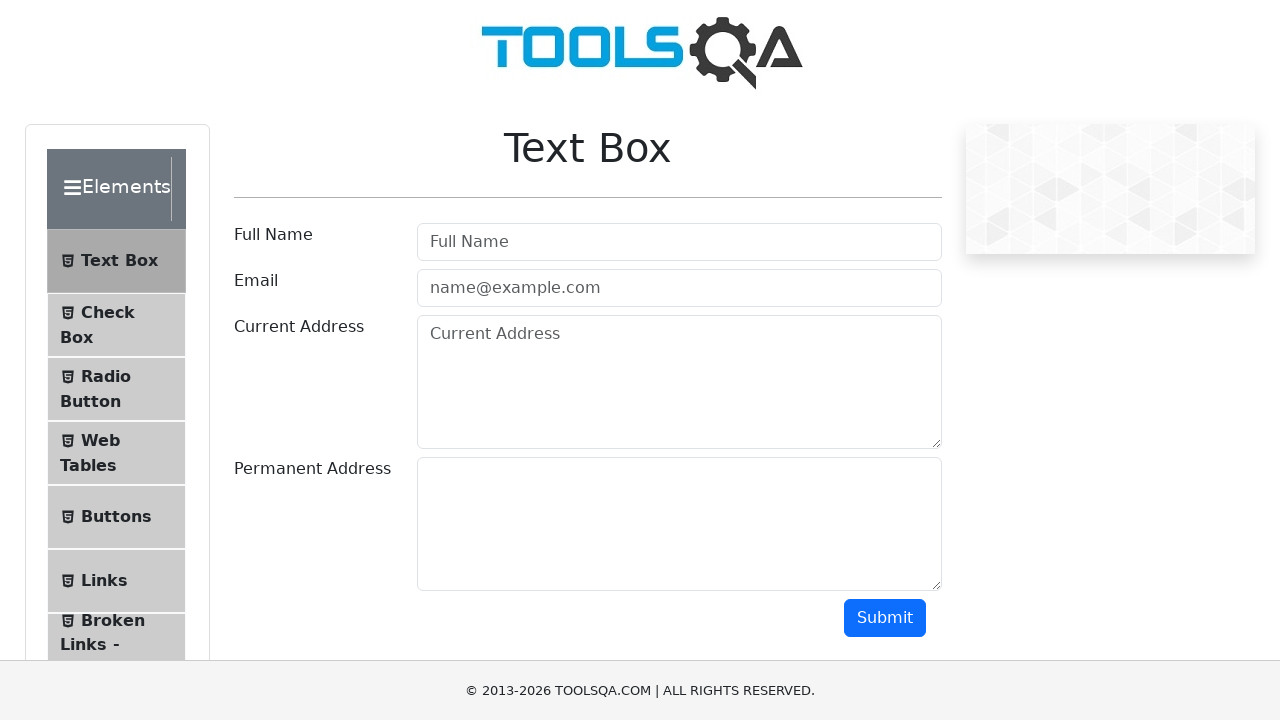

Scrolled down the page
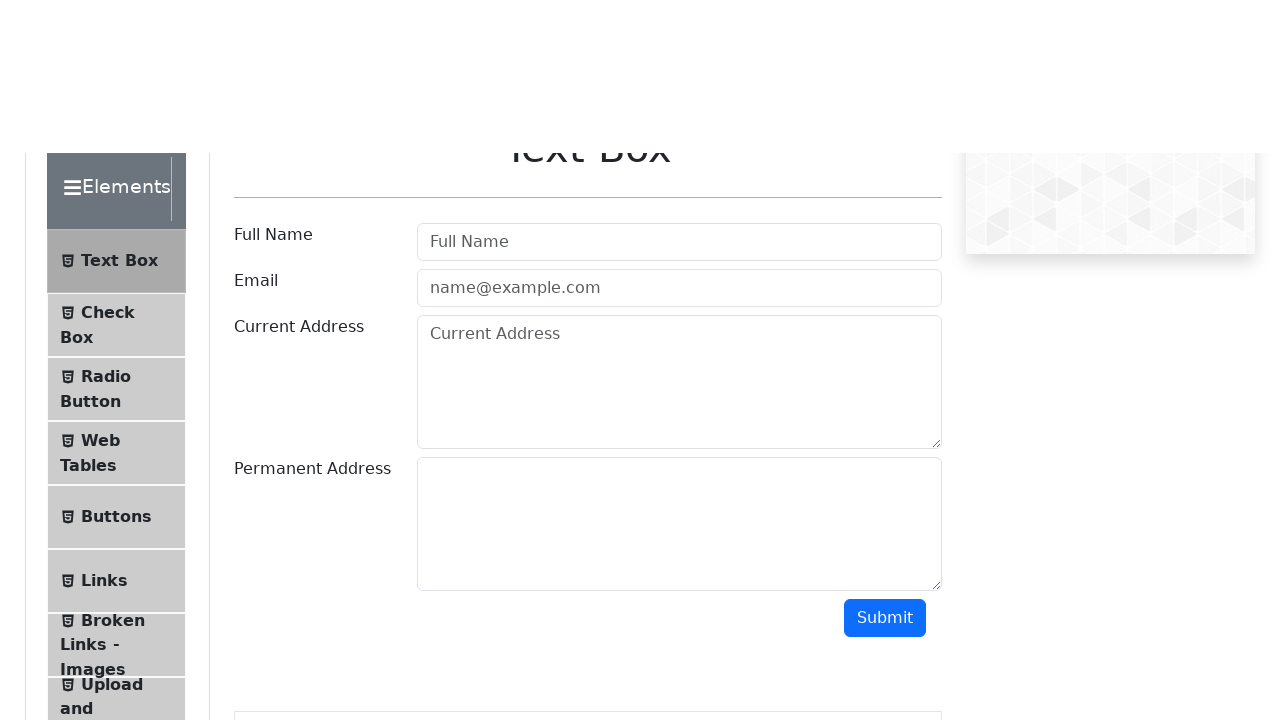

Full name field is visible
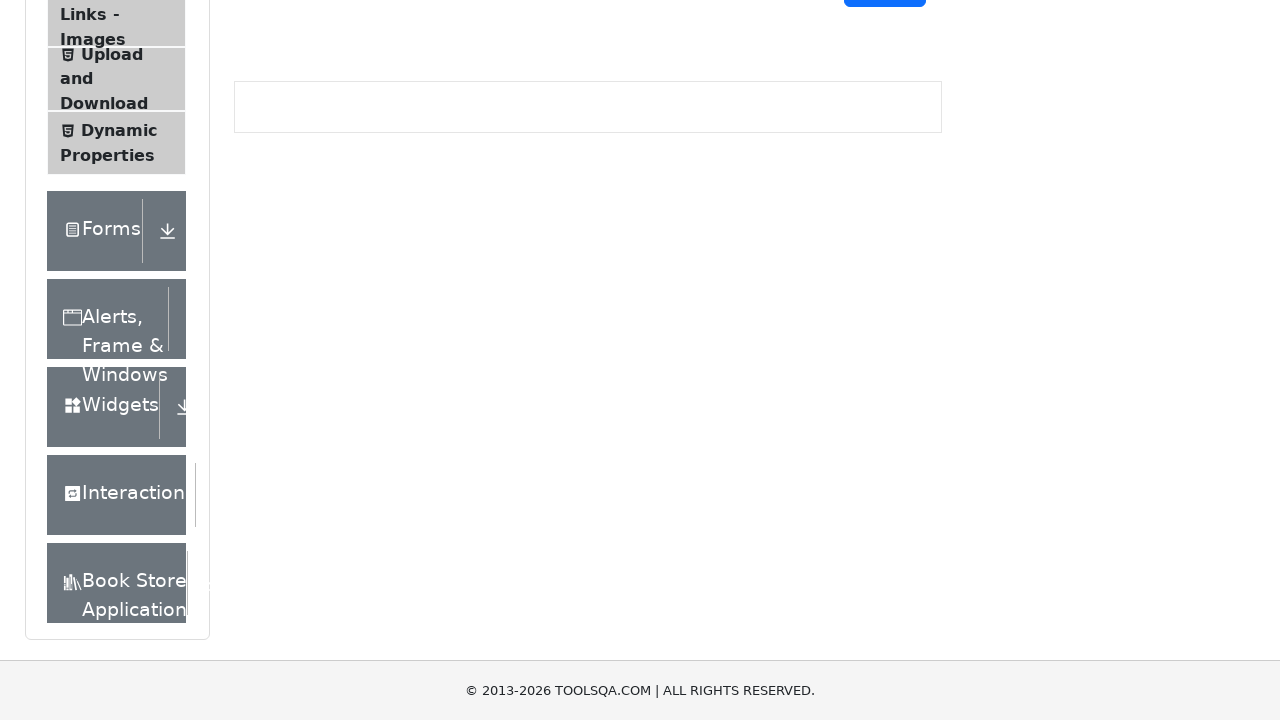

Filled full name field with 'Name Full' on #userName
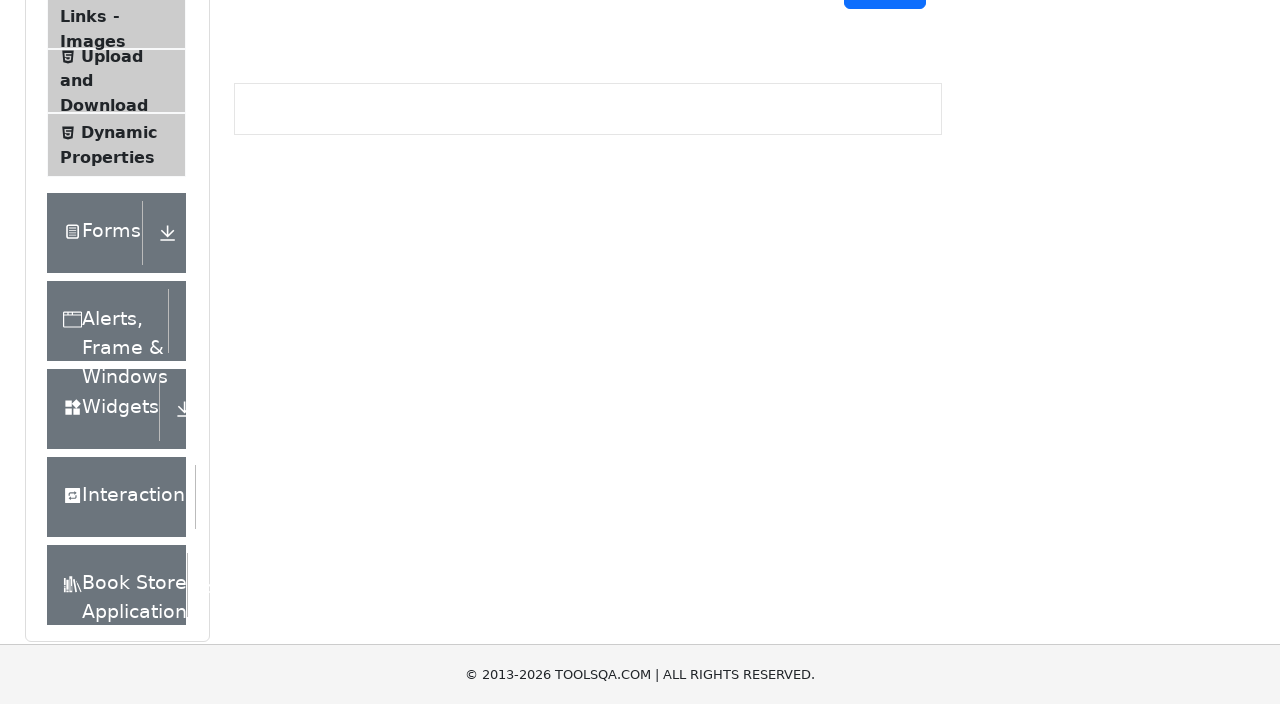

Filled email field with 'email@gmail.com' on #userEmail
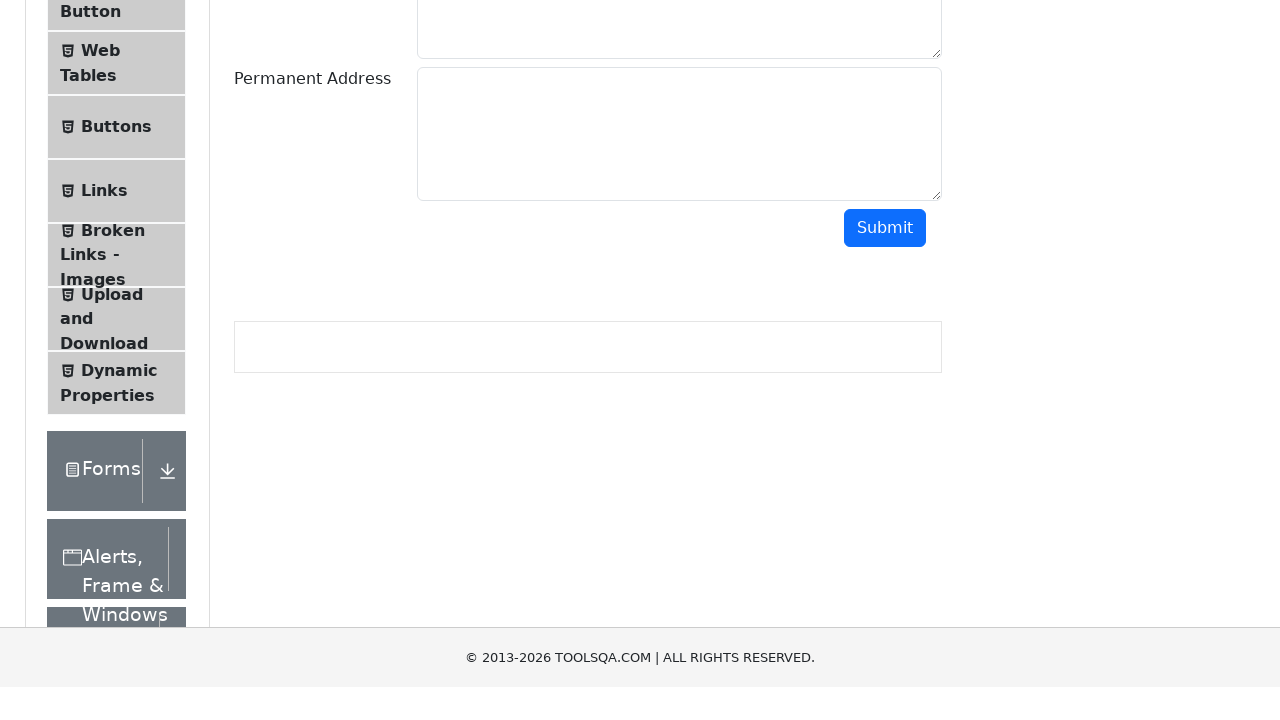

Filled current address field with 'Svitrigailos' on #currentAddress
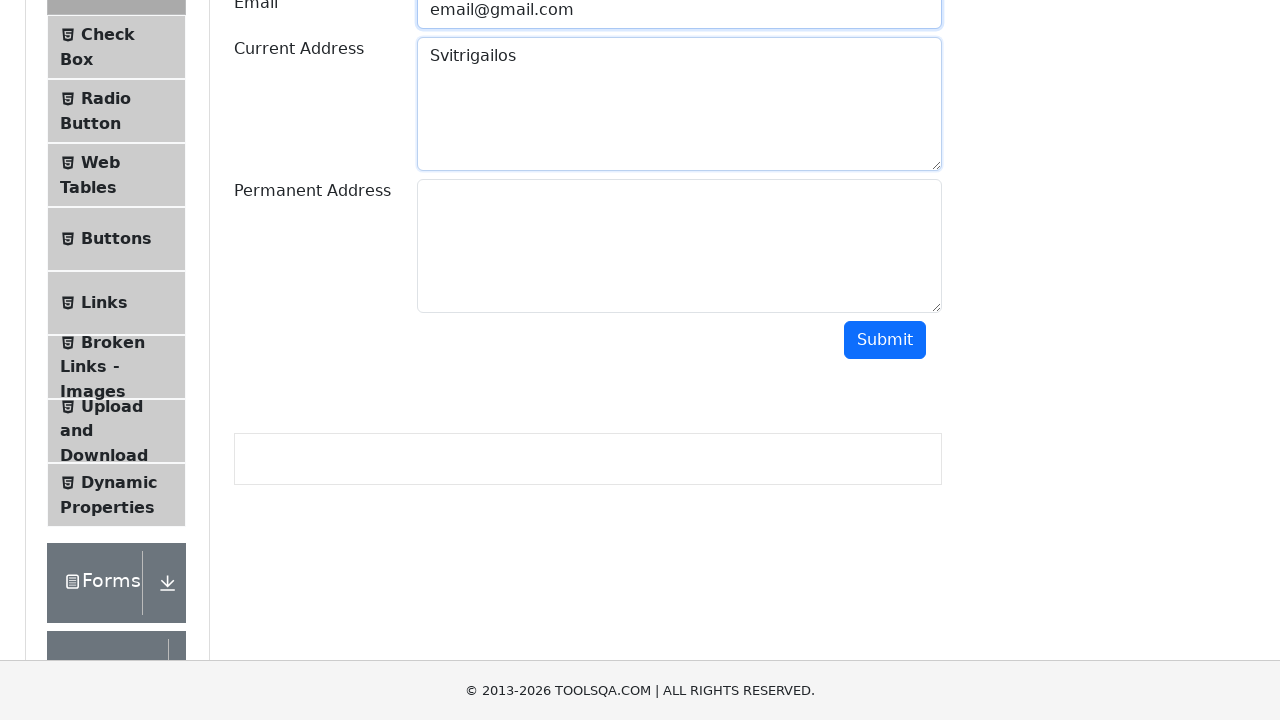

Filled permanent address field with 'Gostauto' on #permanentAddress
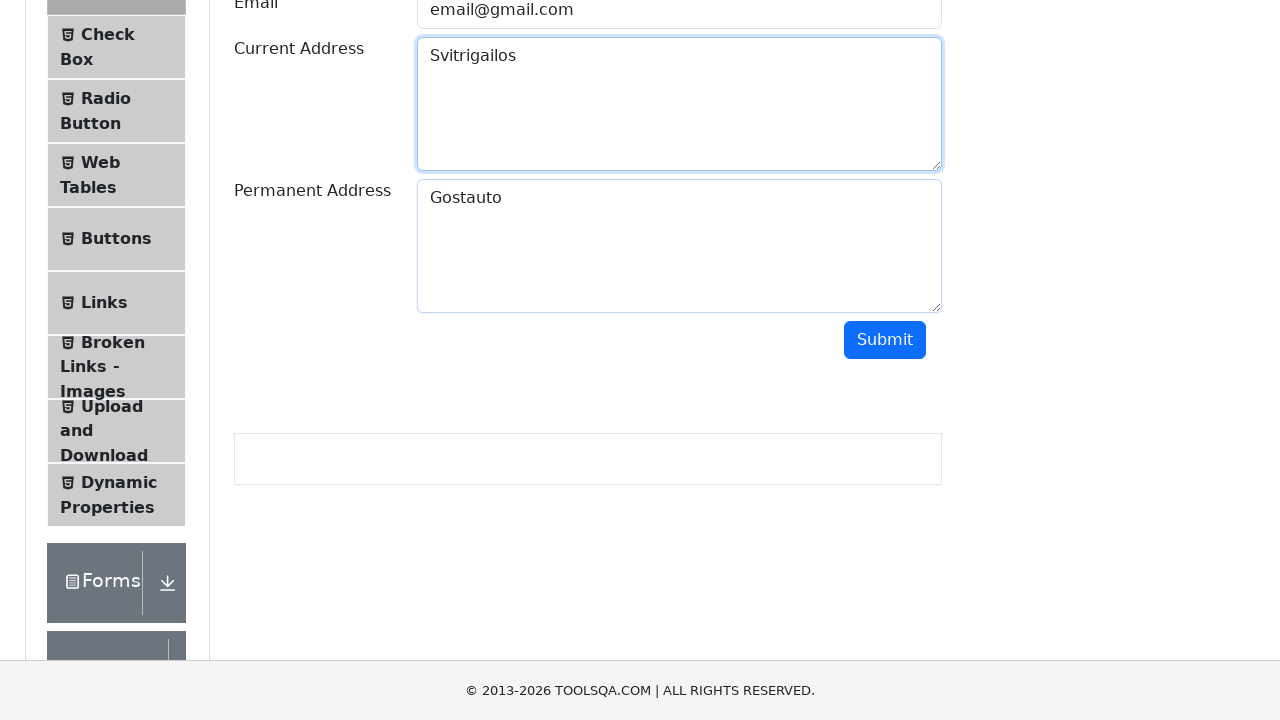

Located submit button
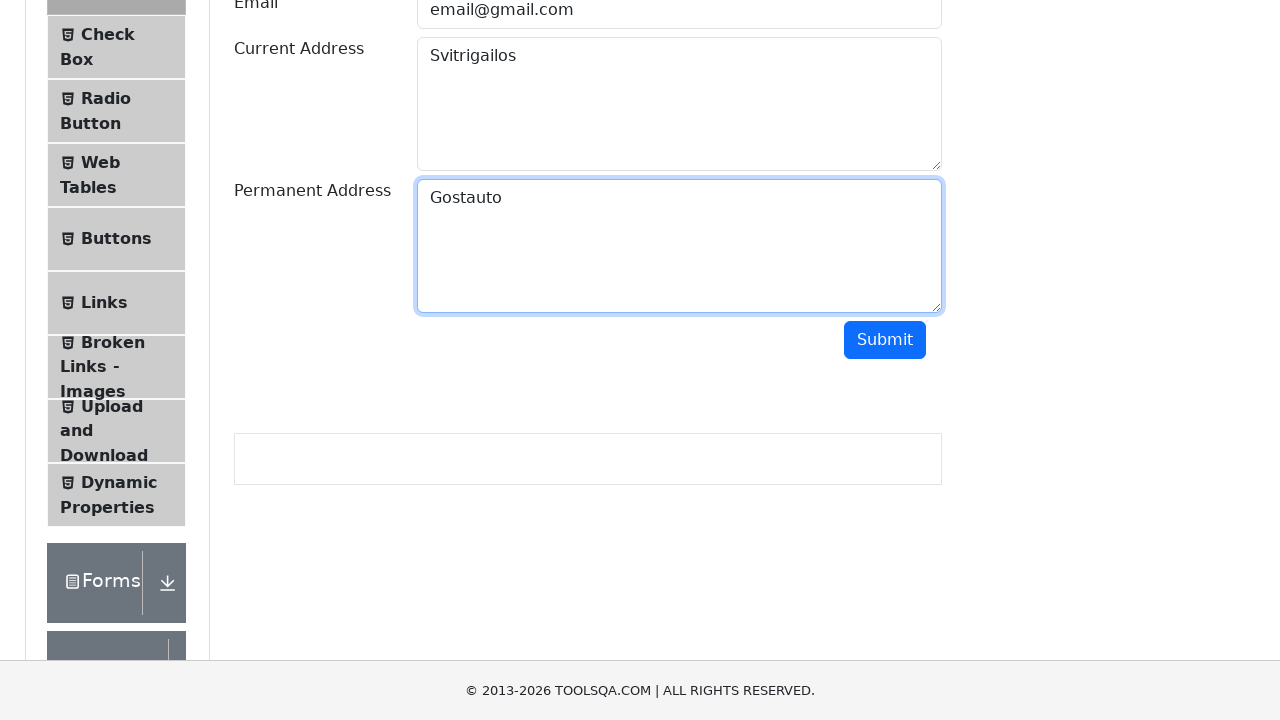

Scrolled submit button into view
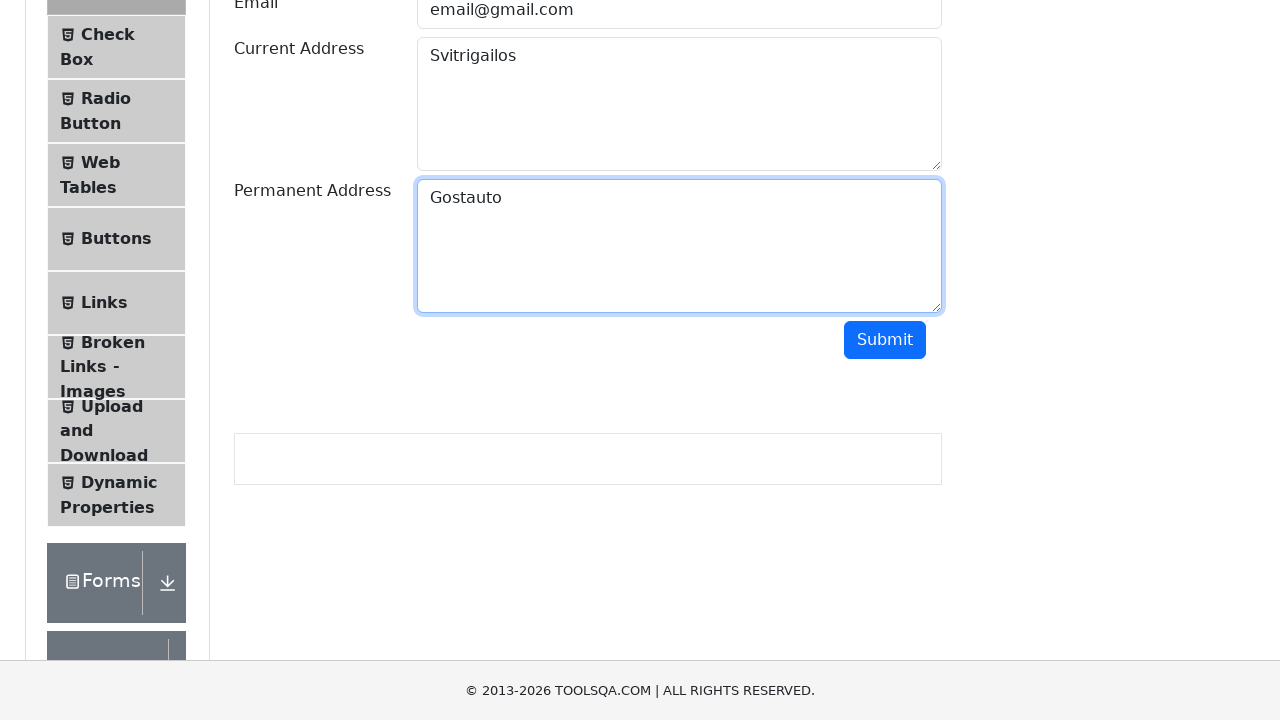

Clicked submit button to submit the form at (885, 340) on #submit
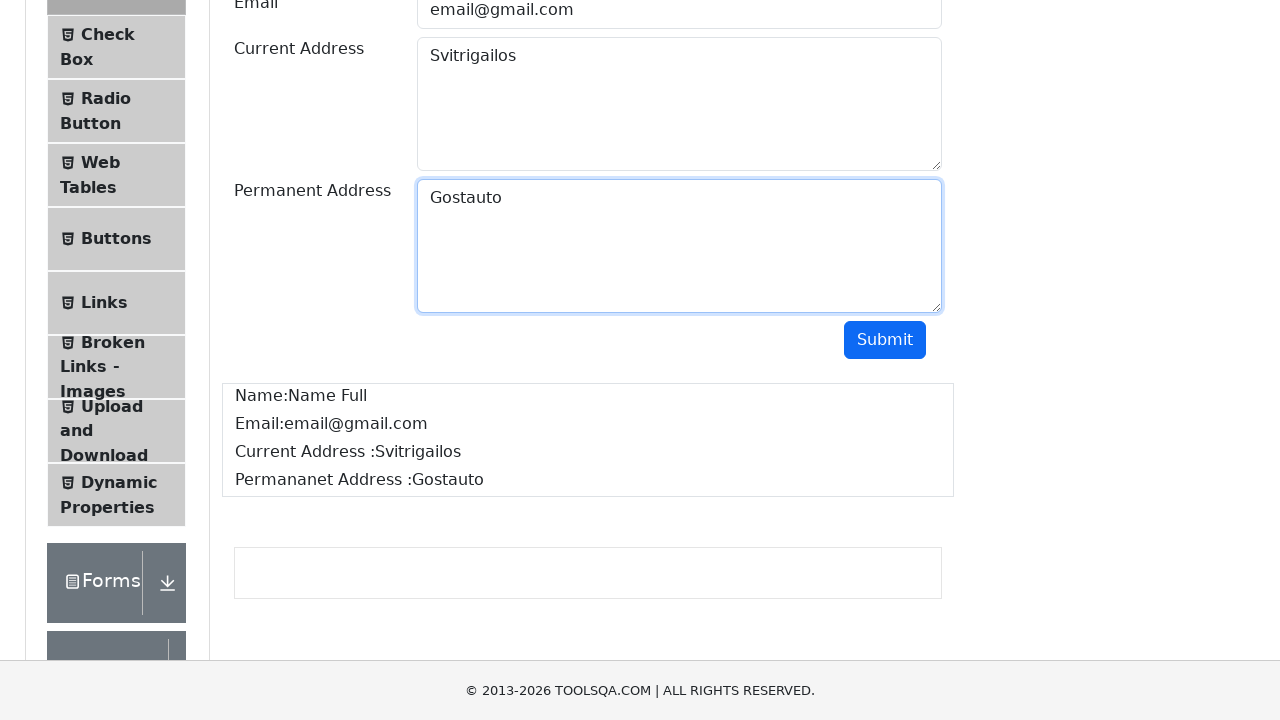

Form results loaded with current address displayed
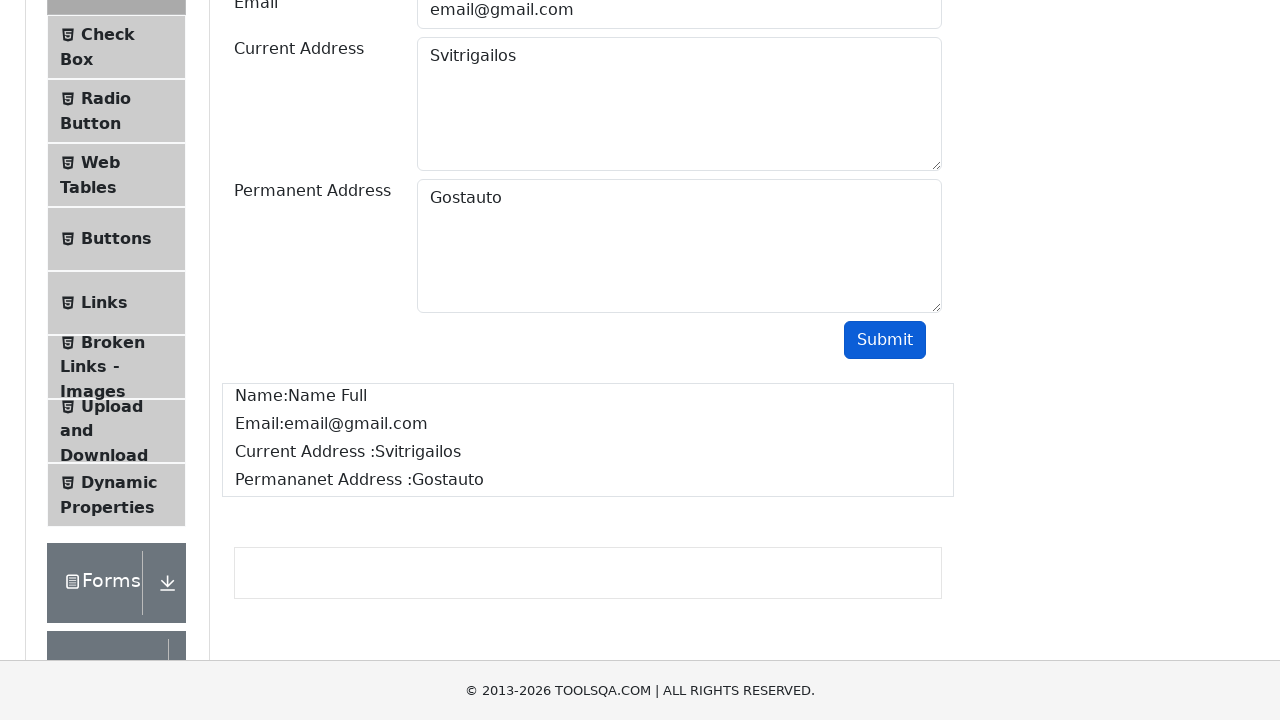

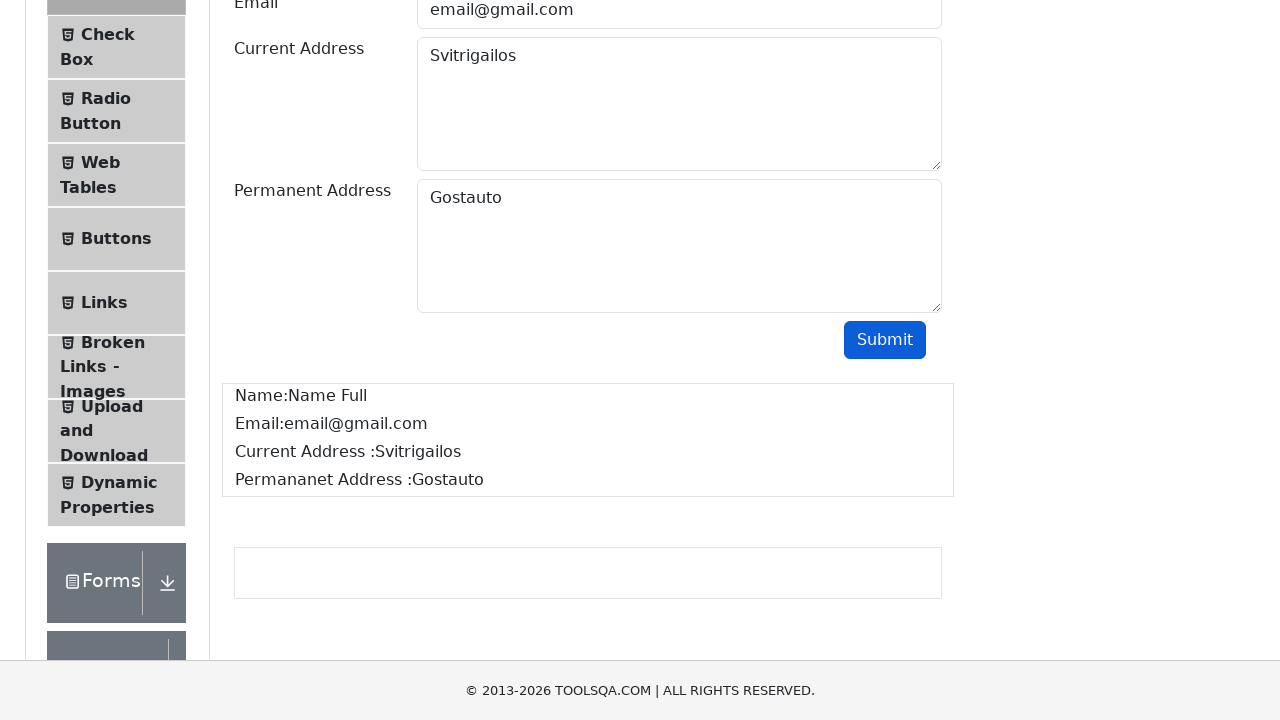